Tests different types of JavaScript alerts (simple, confirm, and prompt) by clicking buttons and interacting with the alerts that appear

Starting URL: https://demoqa.com/alerts

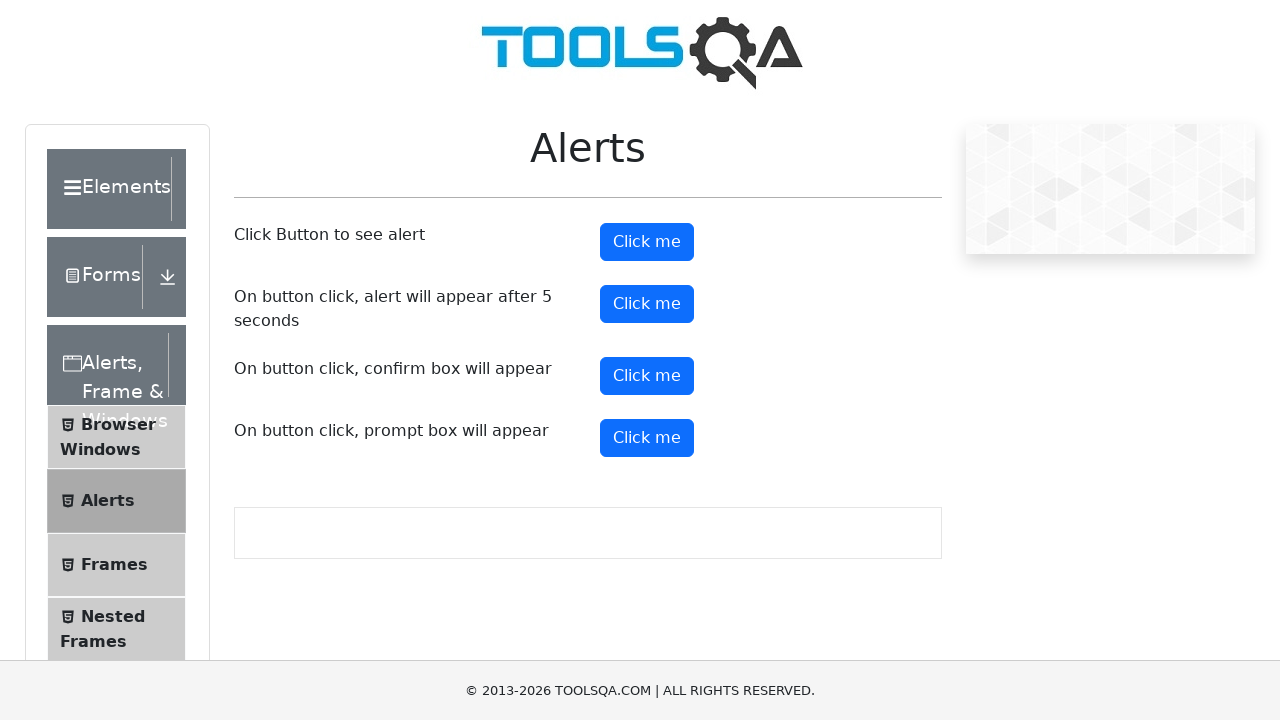

Located all 'Click me' buttons on the alerts page
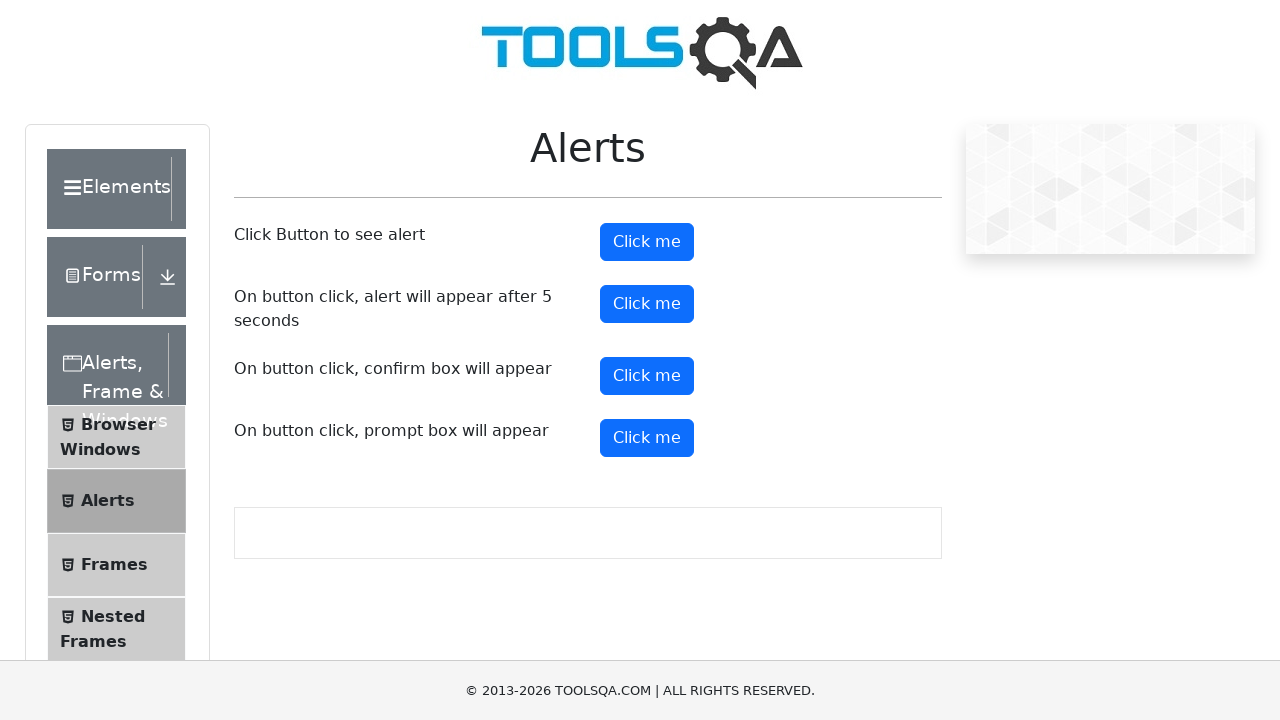

Attached dialog handler to intercept alert
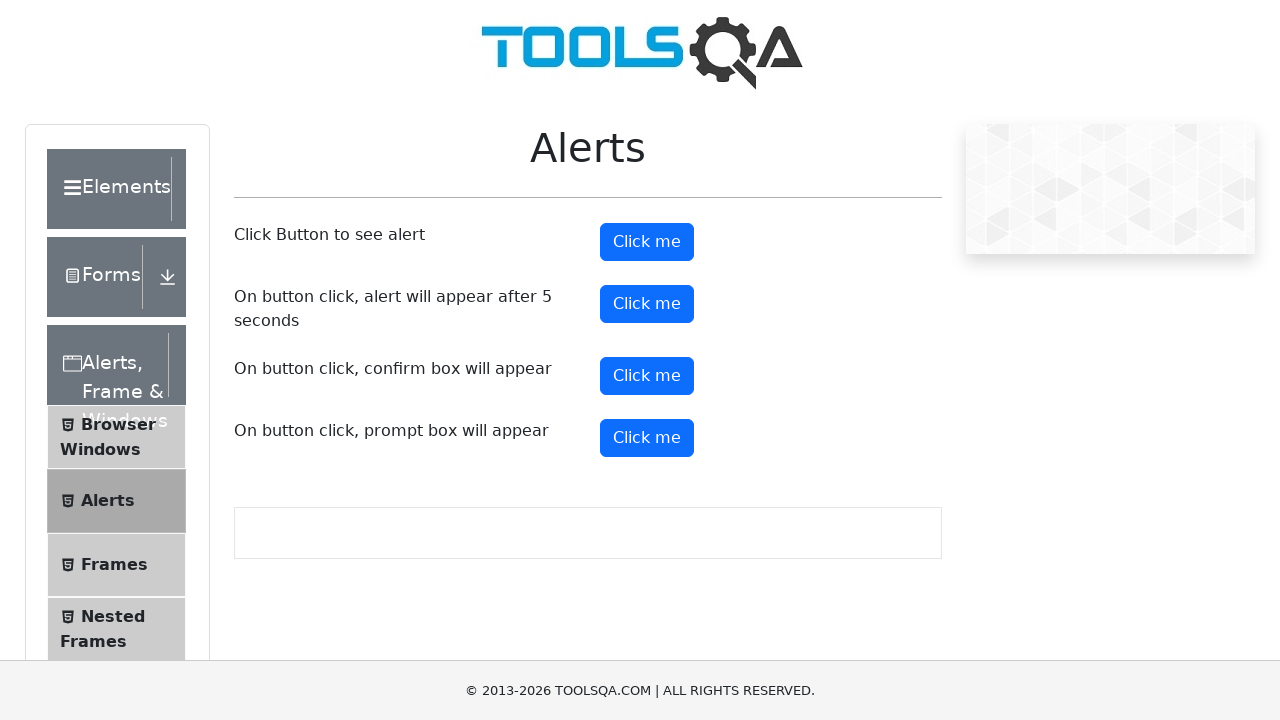

Clicked button to trigger JavaScript alert
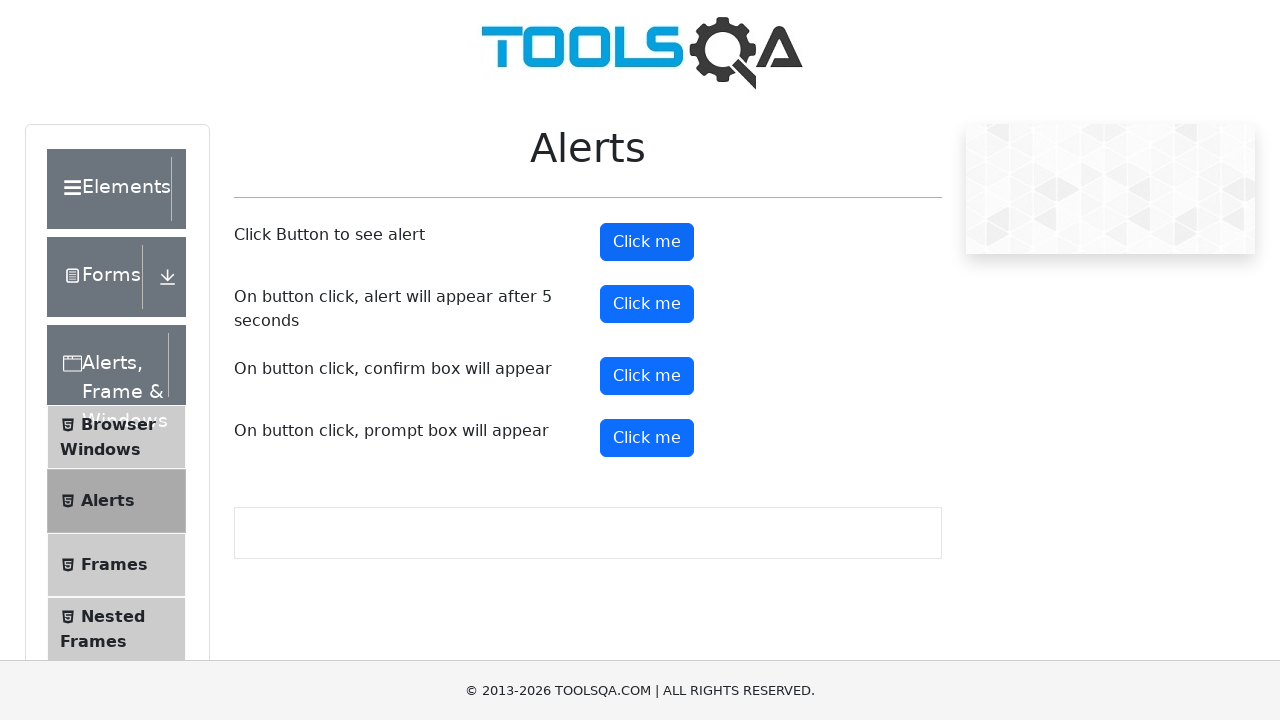

Waited for alert to be processed and handled
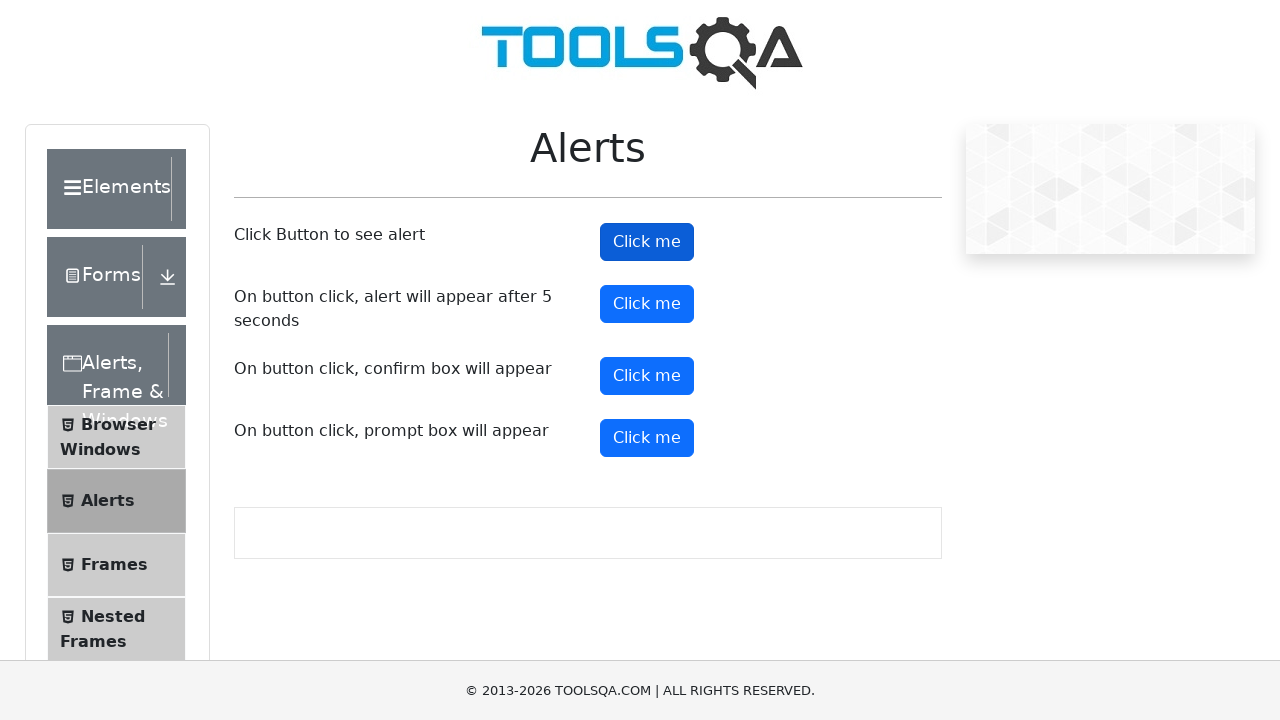

Attached dialog handler to intercept alert
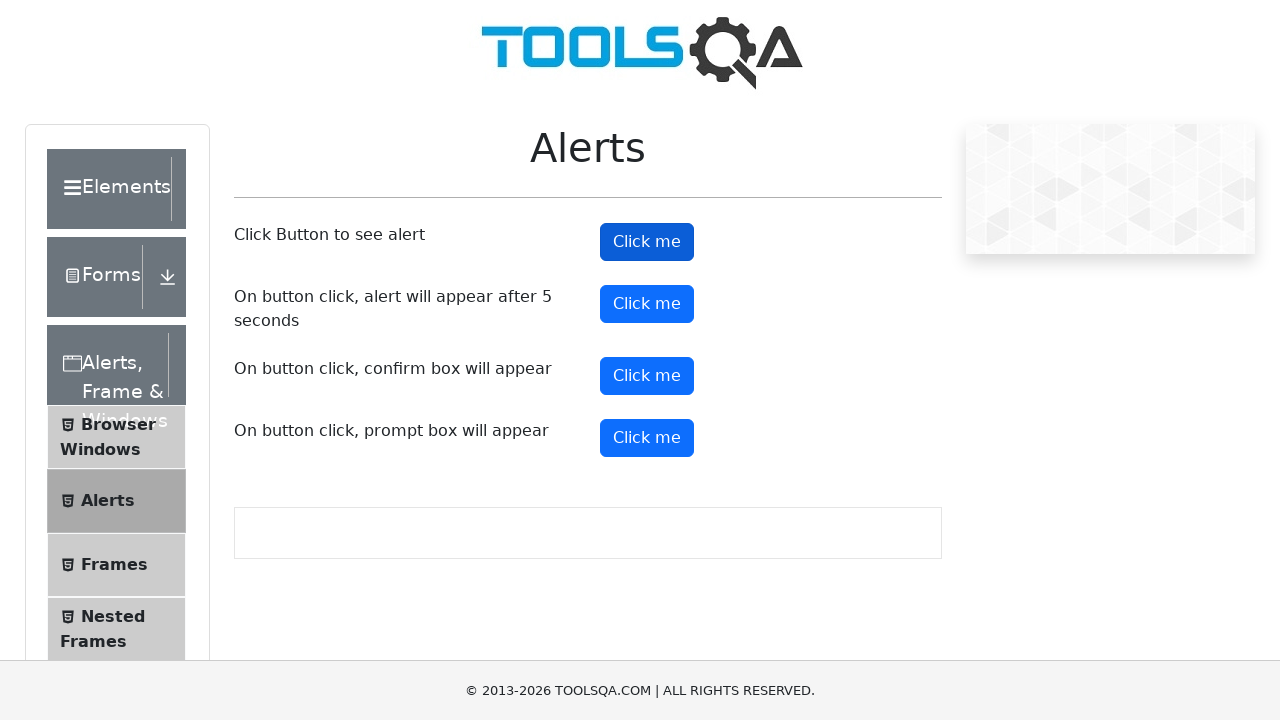

Clicked button to trigger JavaScript alert
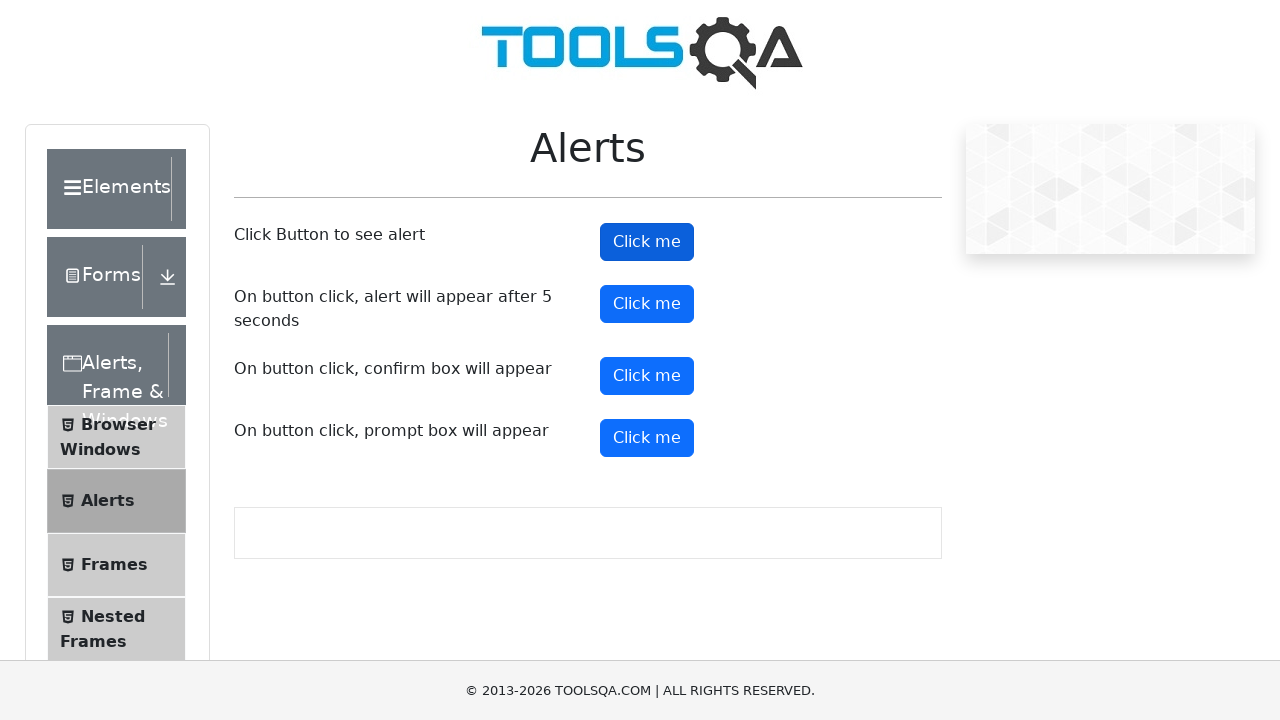

Waited for alert to be processed and handled
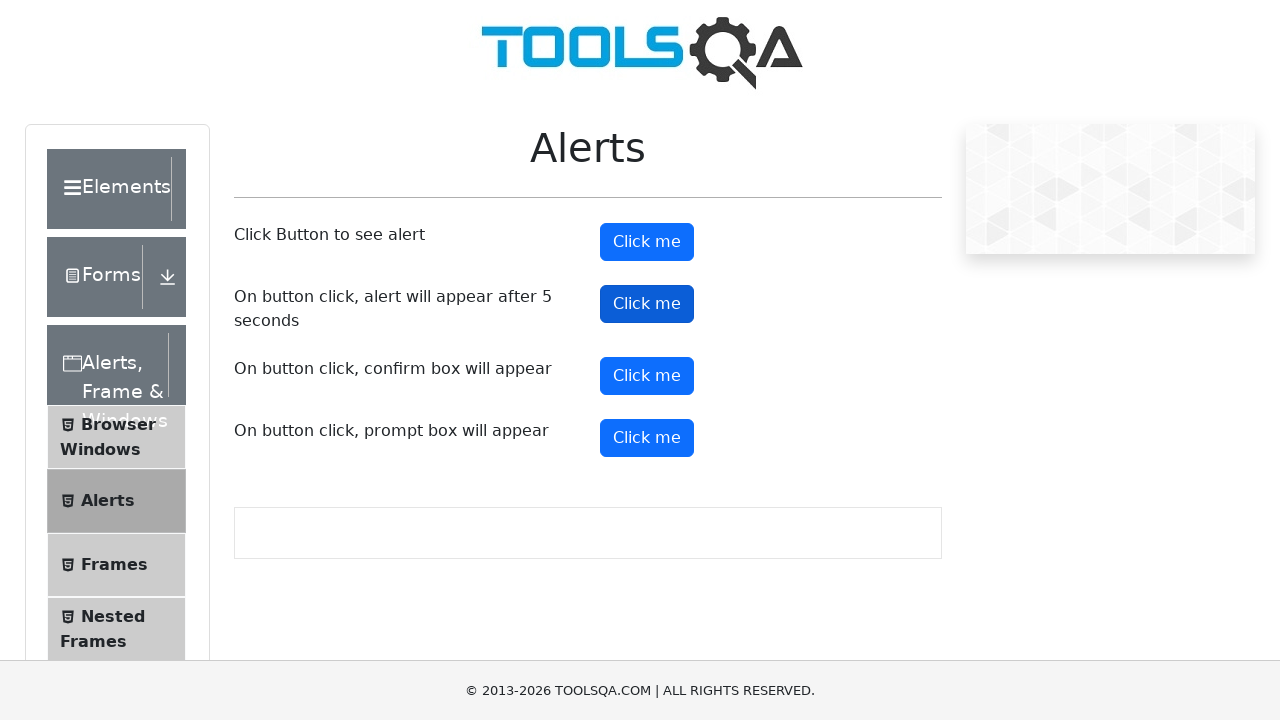

Attached dialog handler to intercept alert
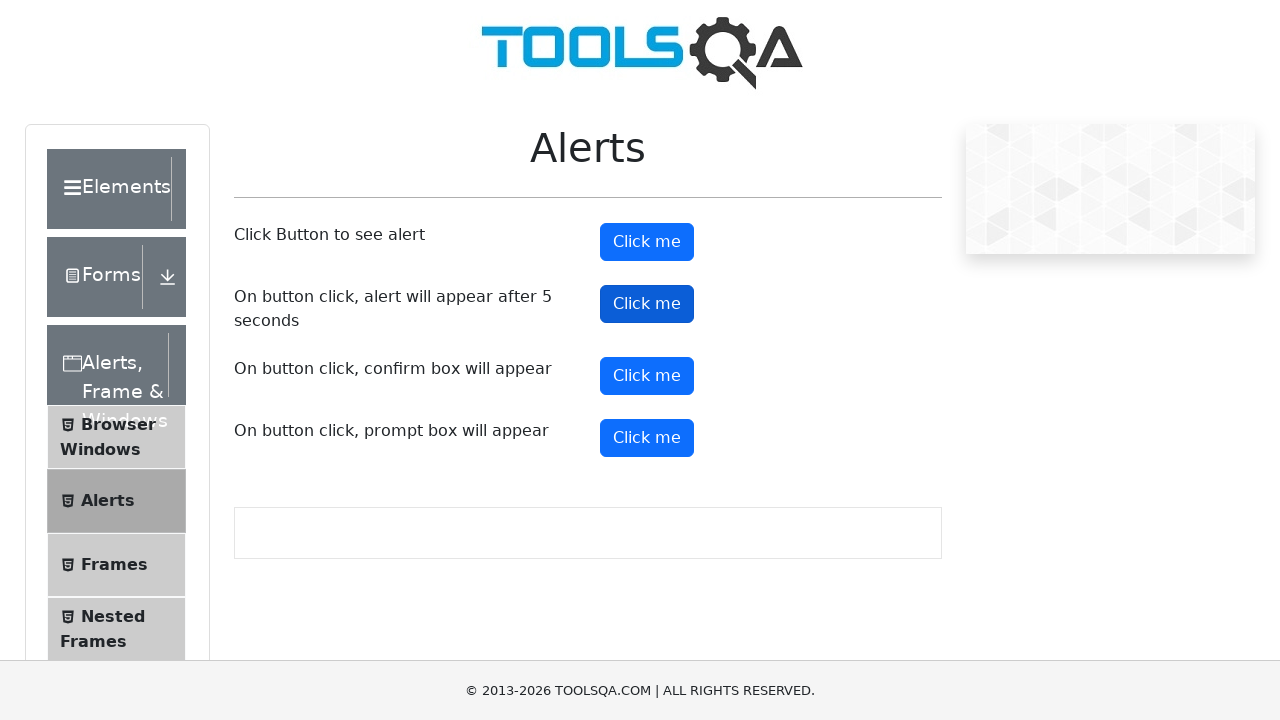

Clicked button to trigger JavaScript alert
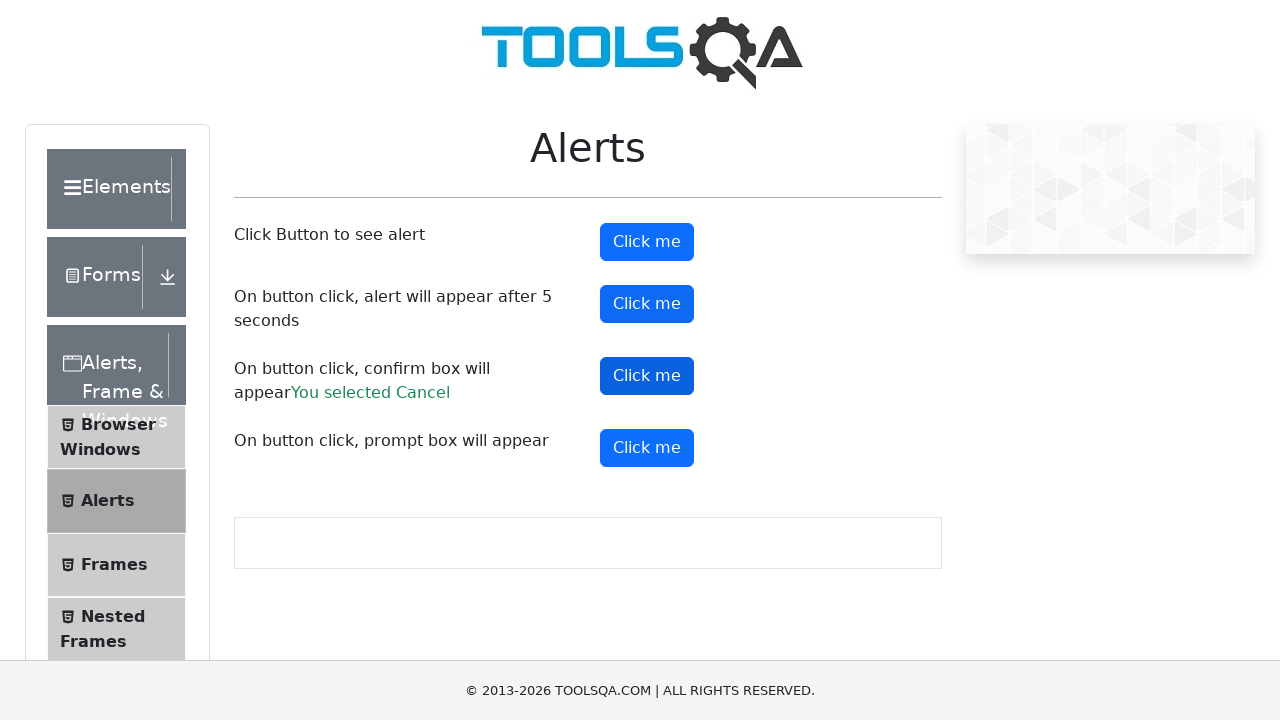

Waited for alert to be processed and handled
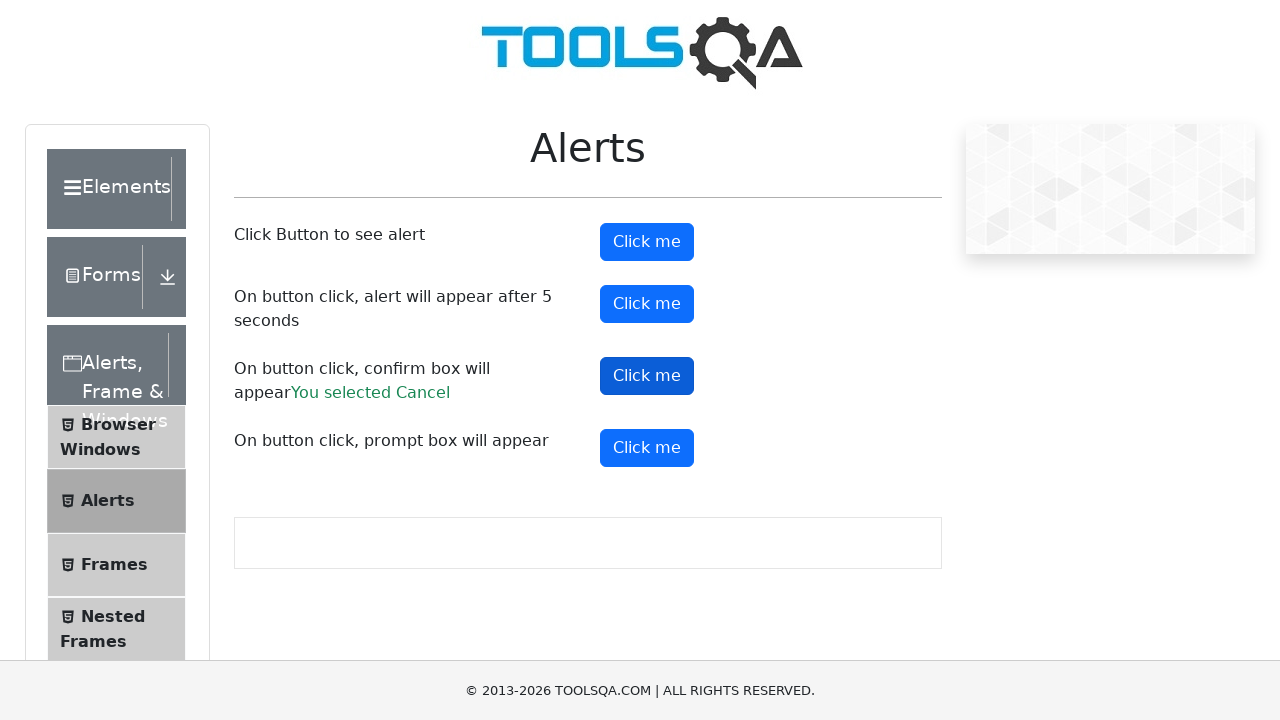

Attached dialog handler to intercept alert
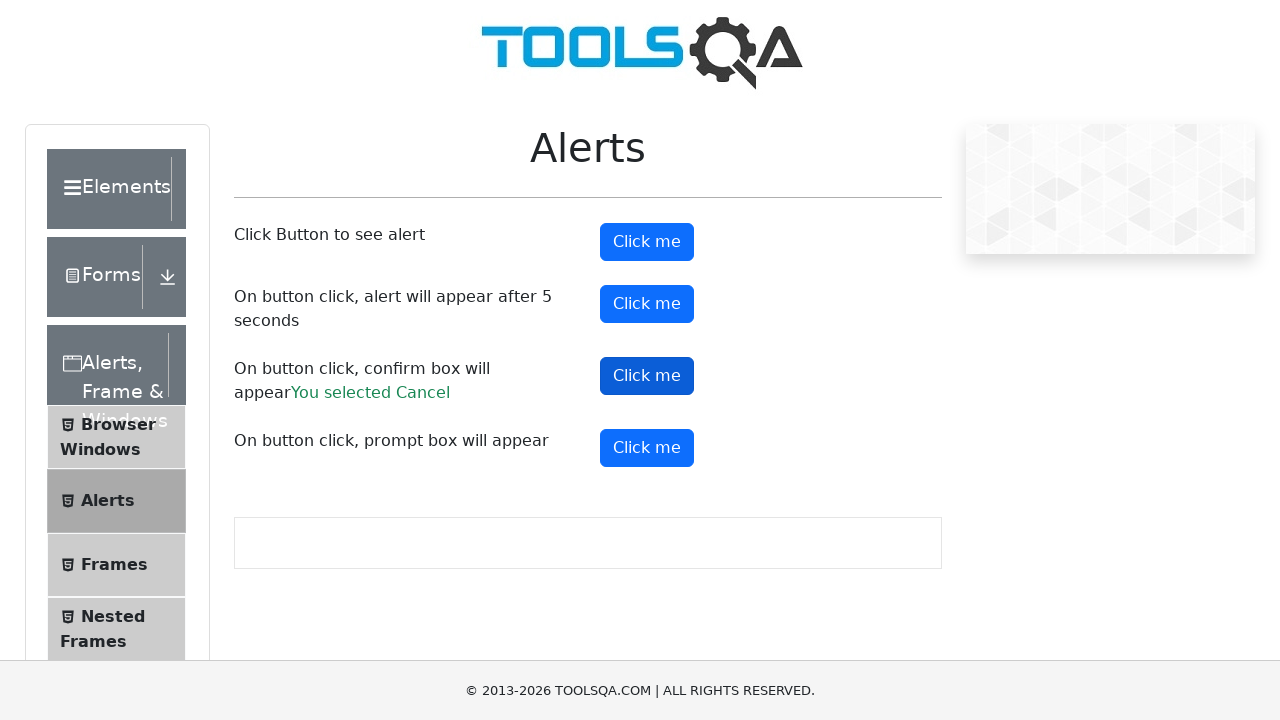

Clicked button to trigger JavaScript alert
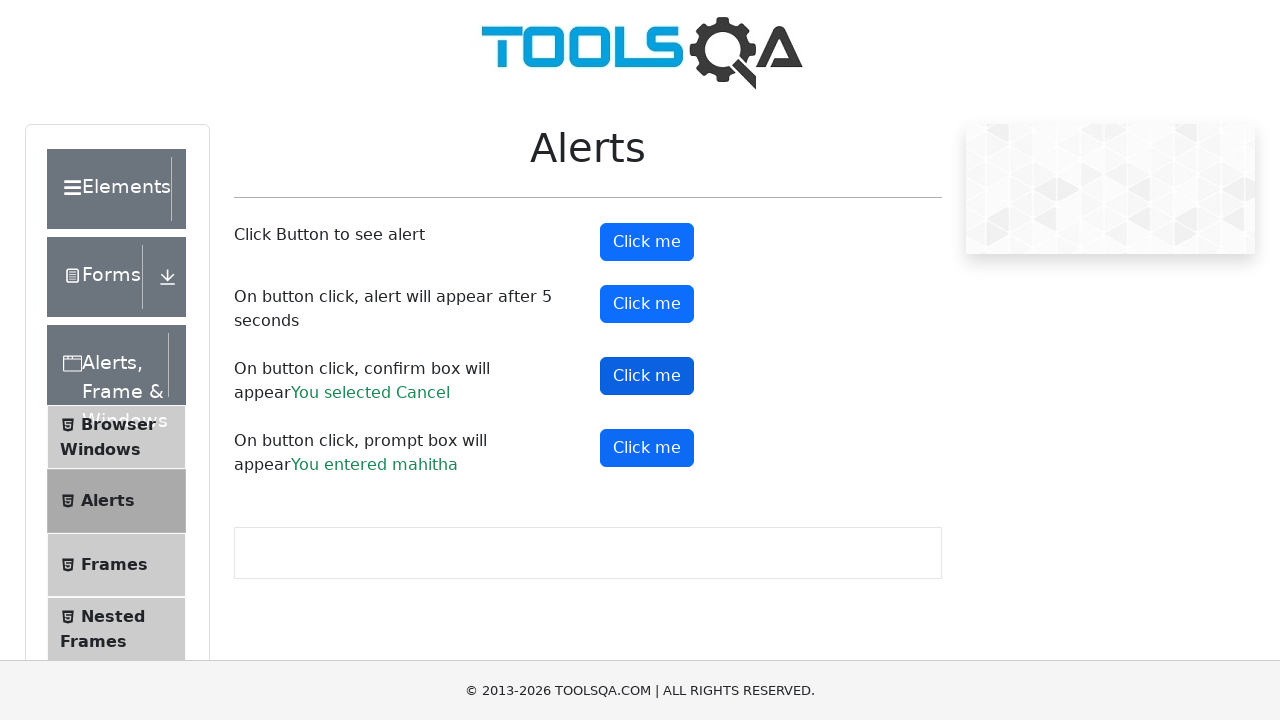

Waited for alert to be processed and handled
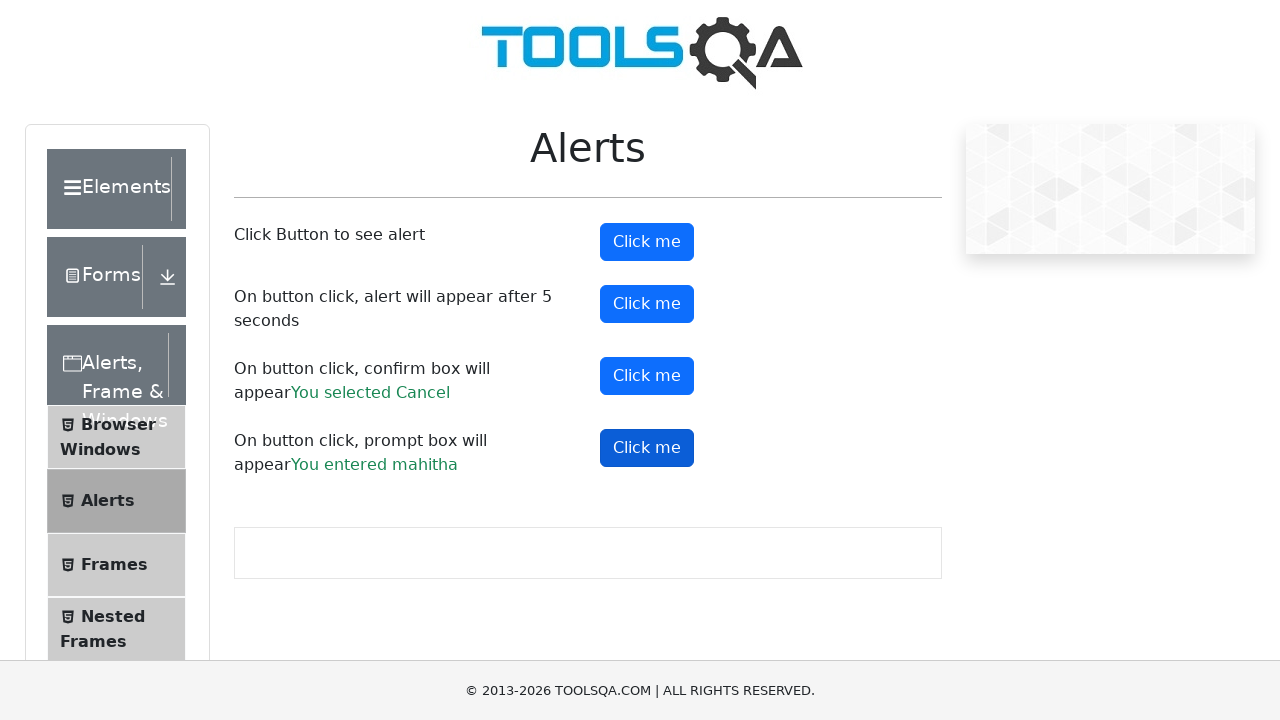

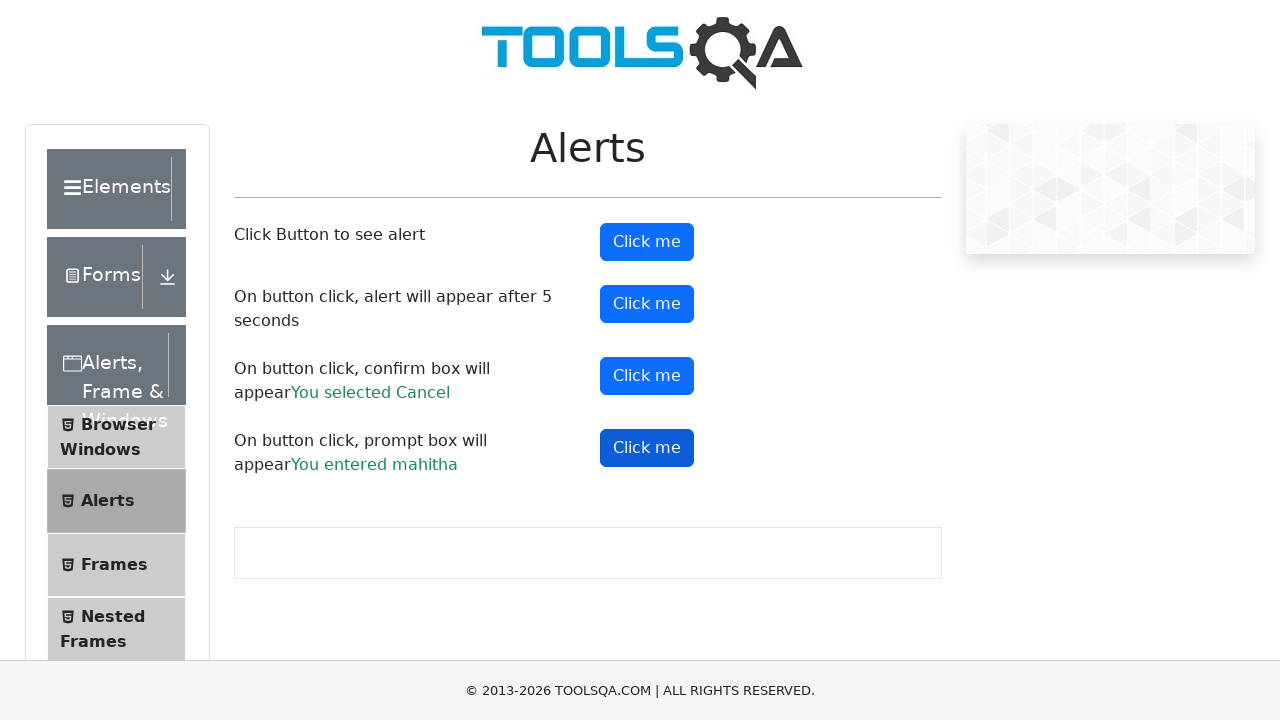